Tests finding a link by calculated text (using mathematical formula), clicking it, then filling out a form with personal information (first name, last name, city, country) and submitting it.

Starting URL: http://suninjuly.github.io/find_link_text

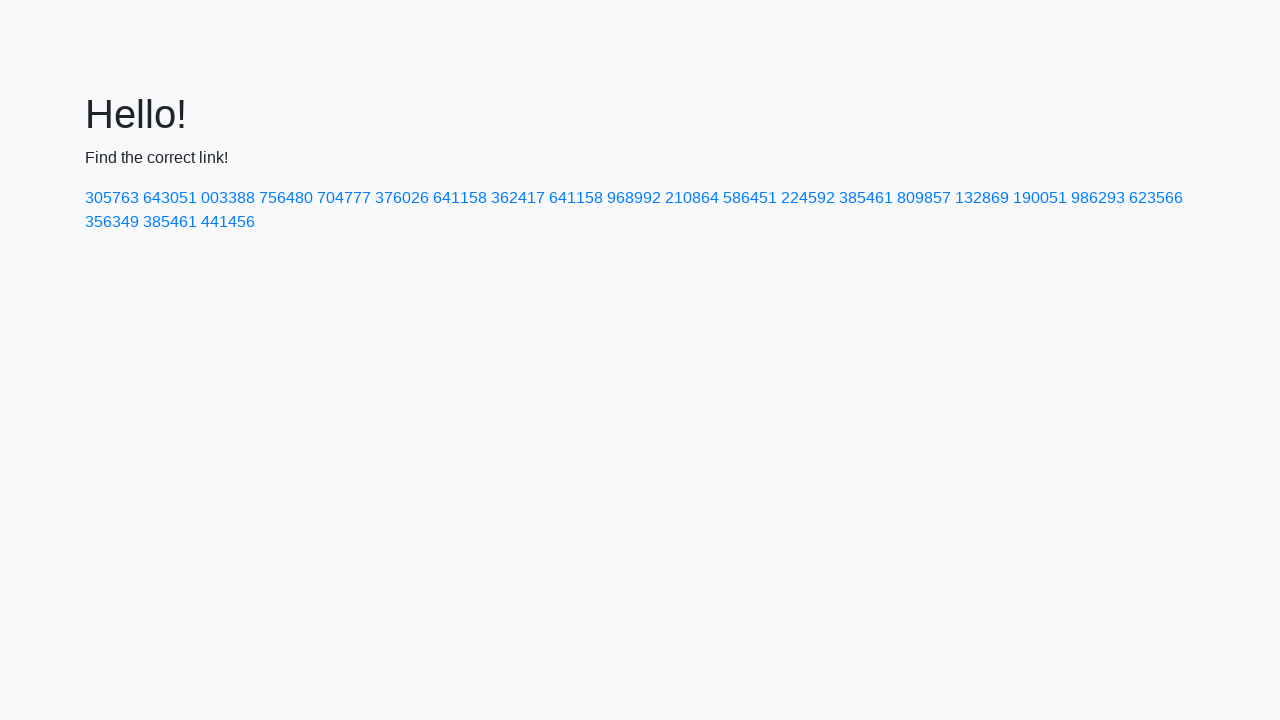

Calculated link text using mathematical formula: 224592
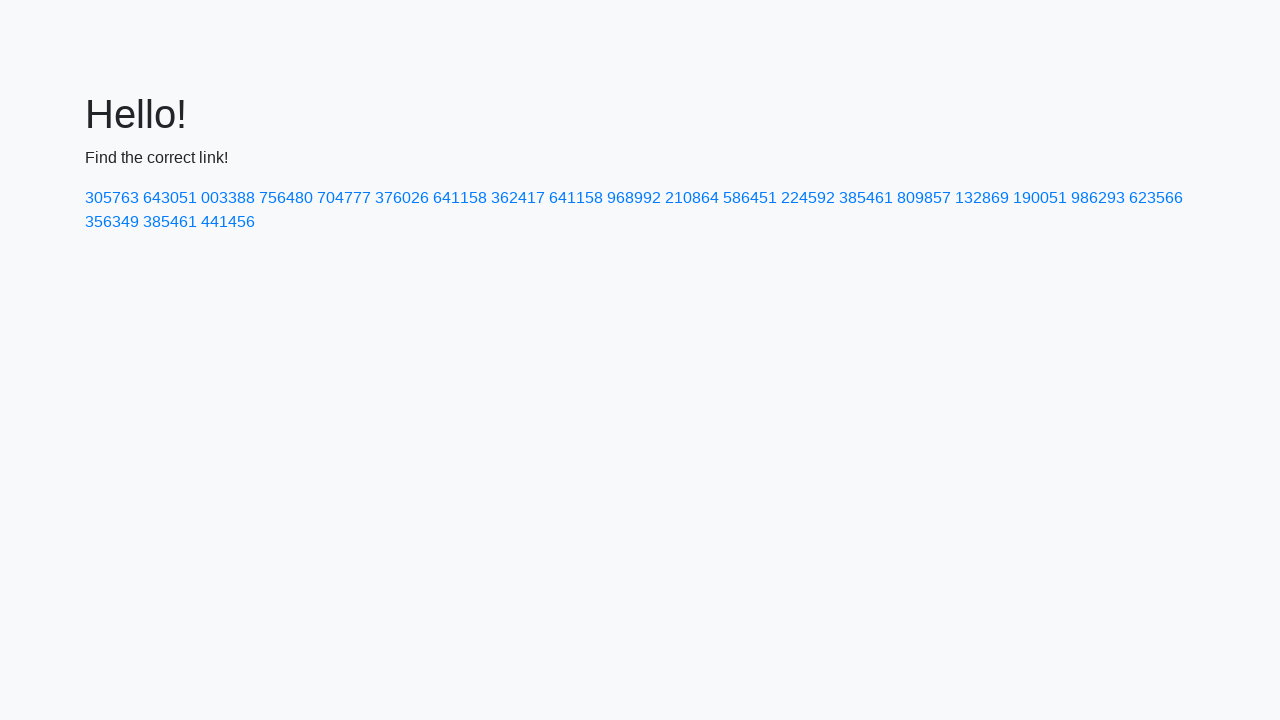

Clicked link with text '224592' at (808, 198) on text=224592
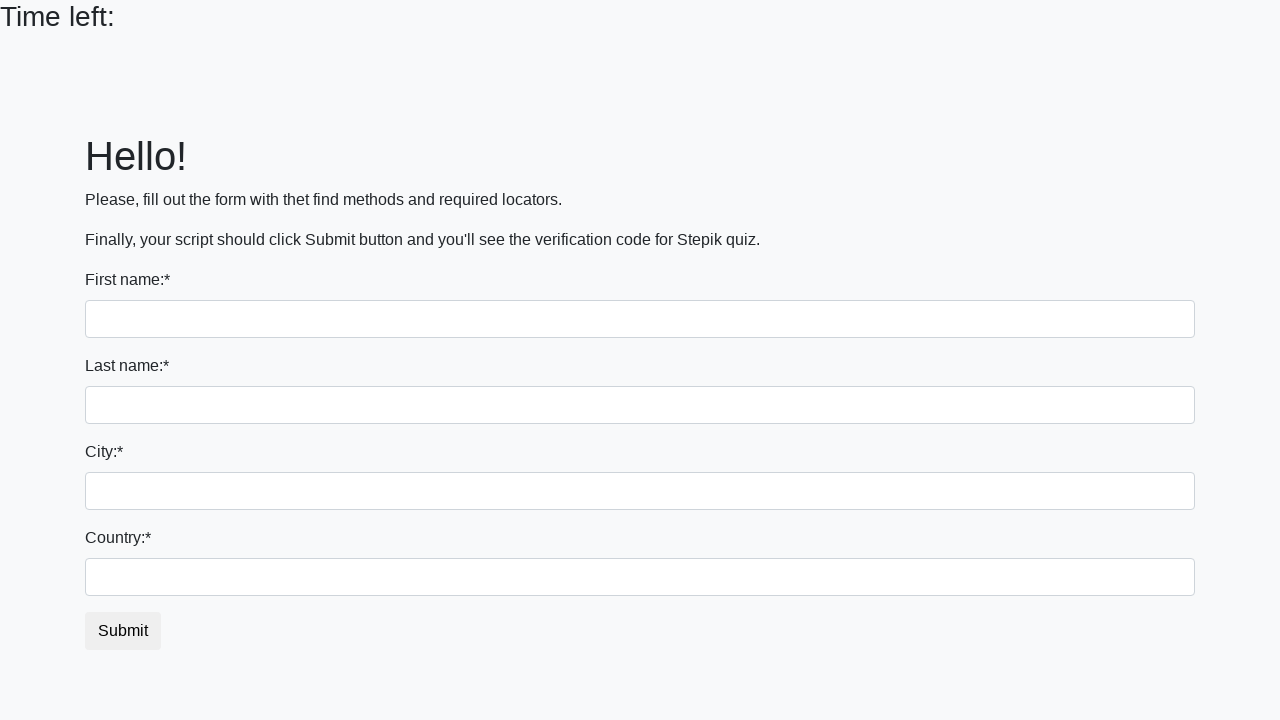

Form page loaded and input fields are visible
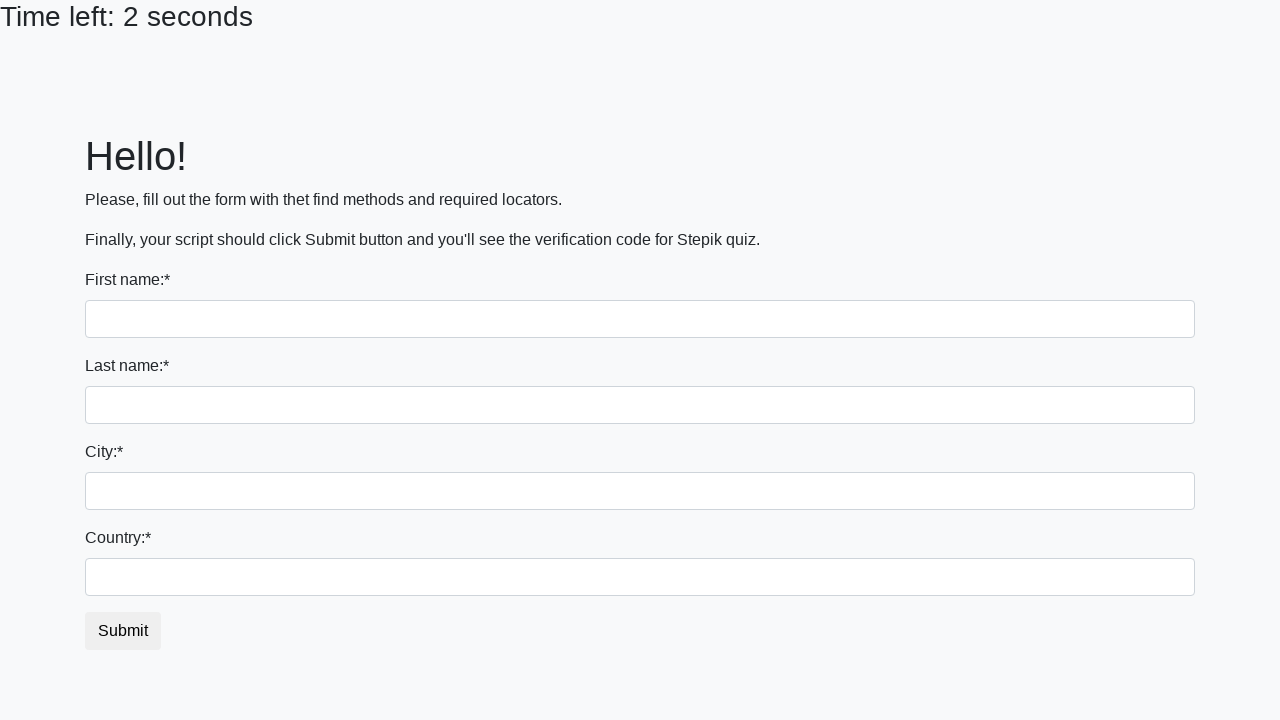

Filled first name field with 'Ivan' on input >> nth=0
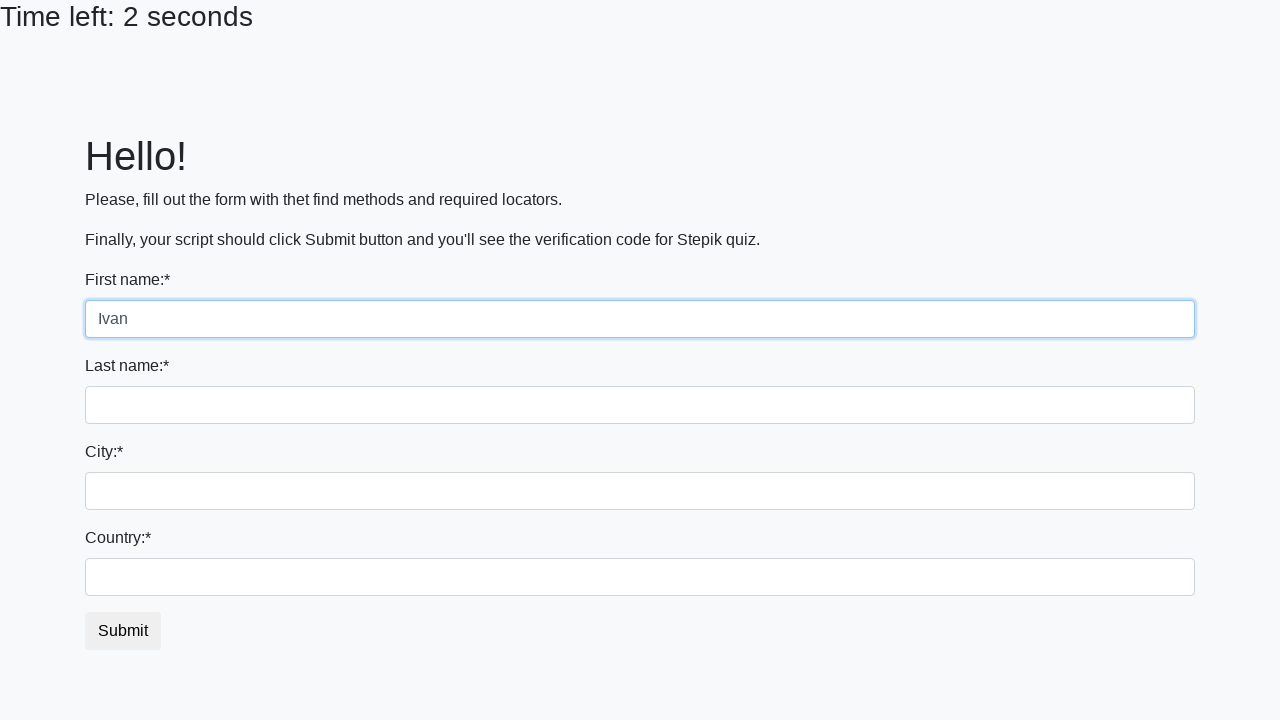

Filled last name field with 'Petrov' on input[name='last_name']
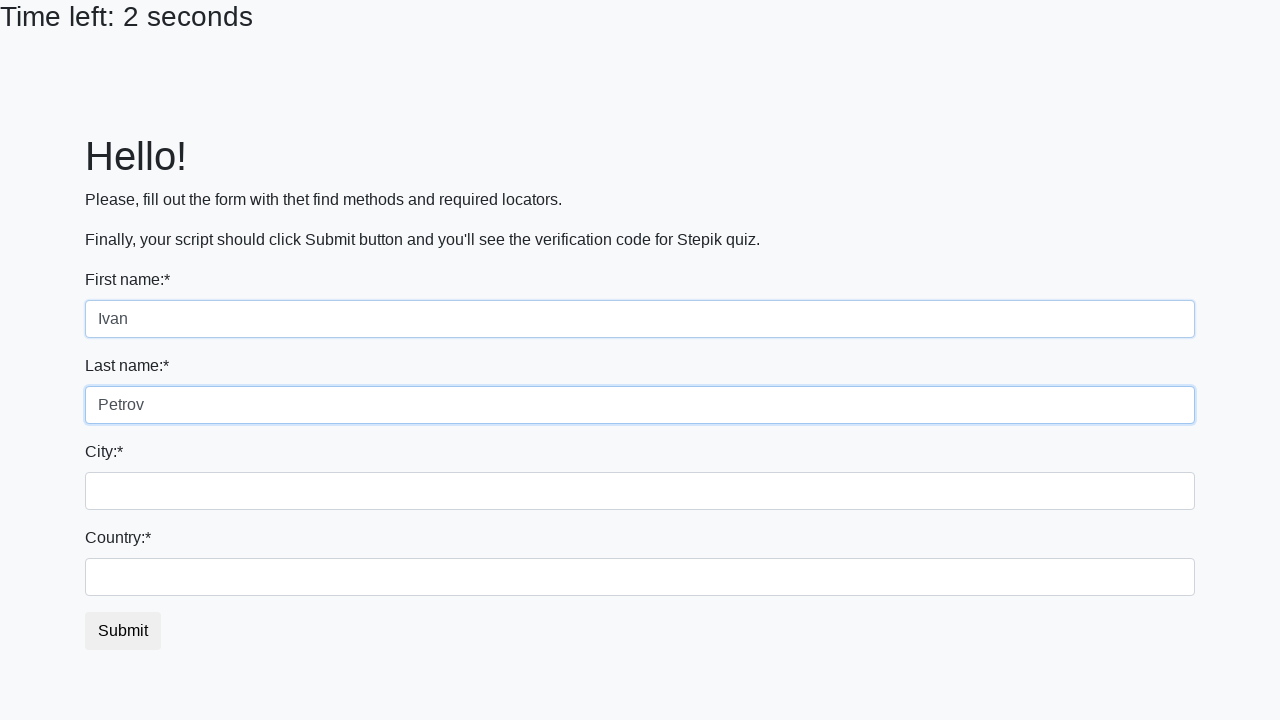

Filled city field with 'Smolensk' on .form-control.city
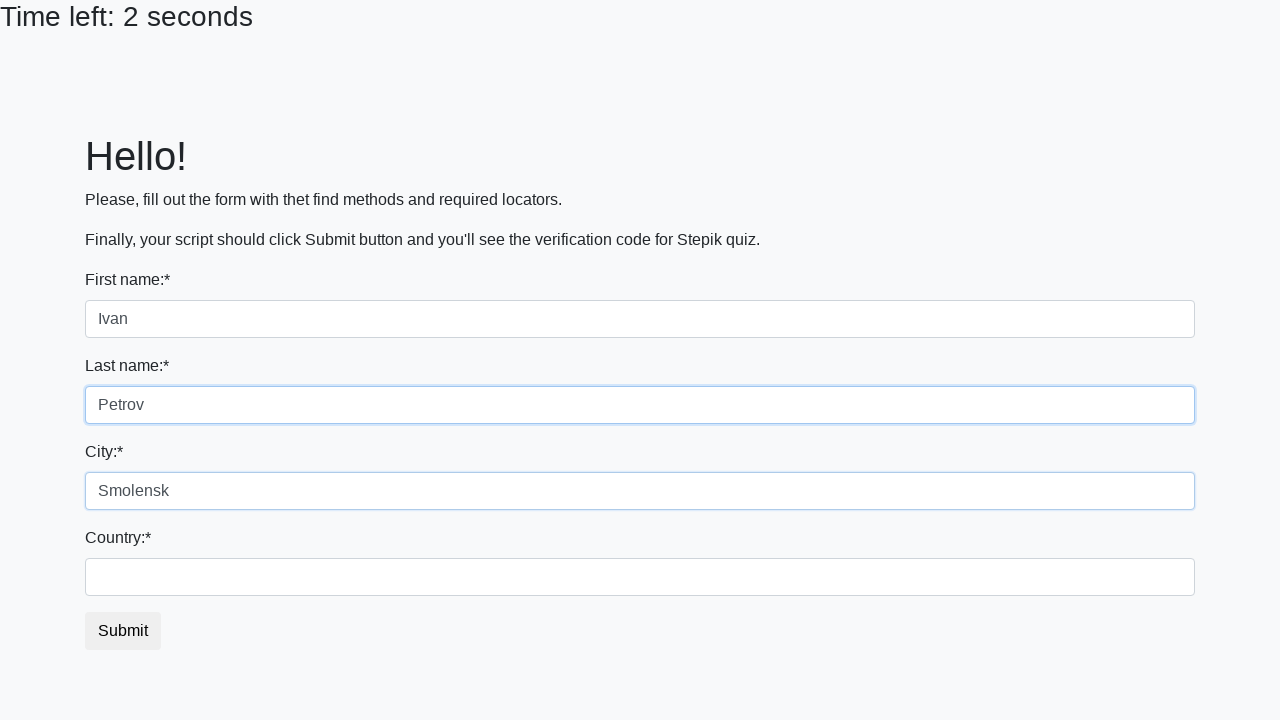

Filled country field with 'Russia' on #country
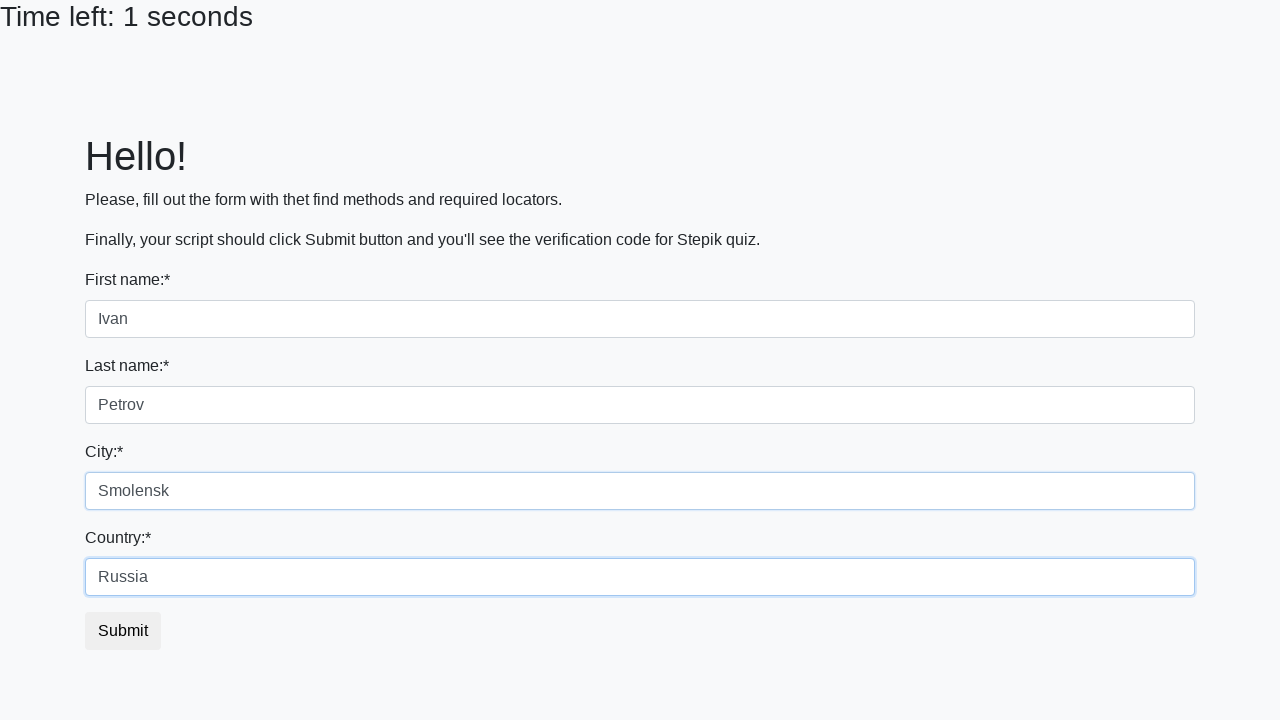

Clicked submit button to complete form submission at (123, 631) on button.btn
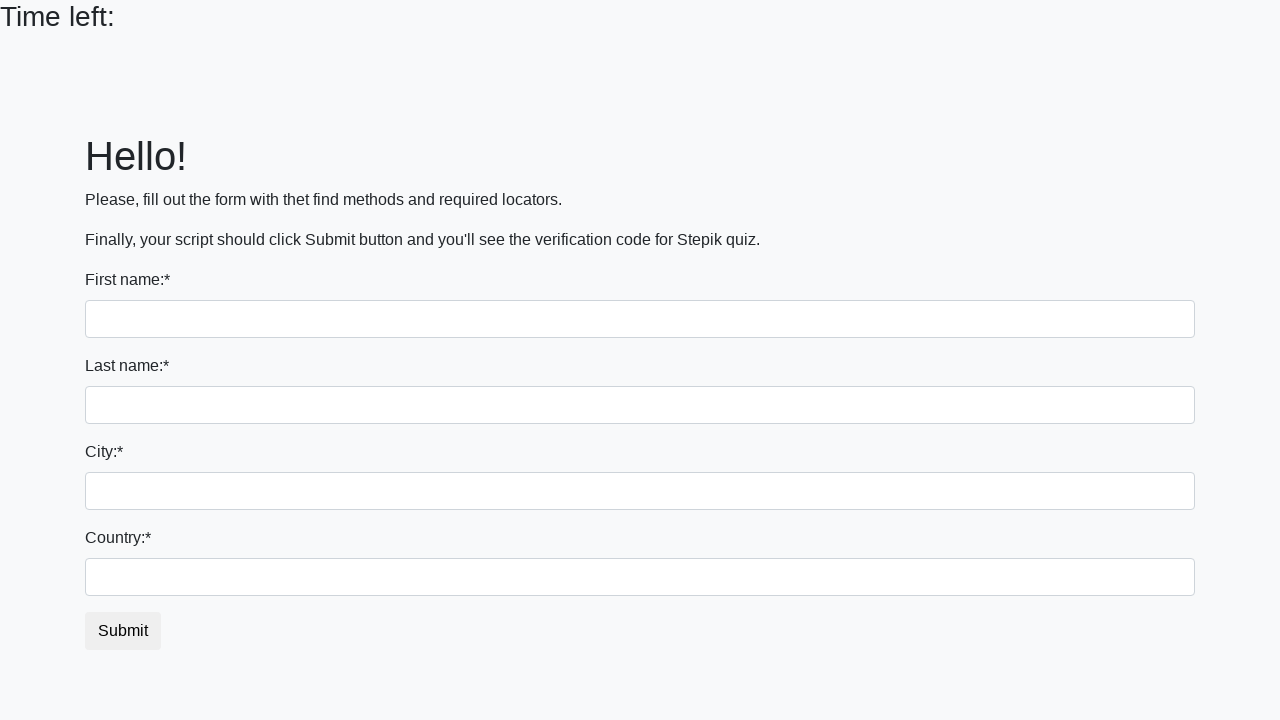

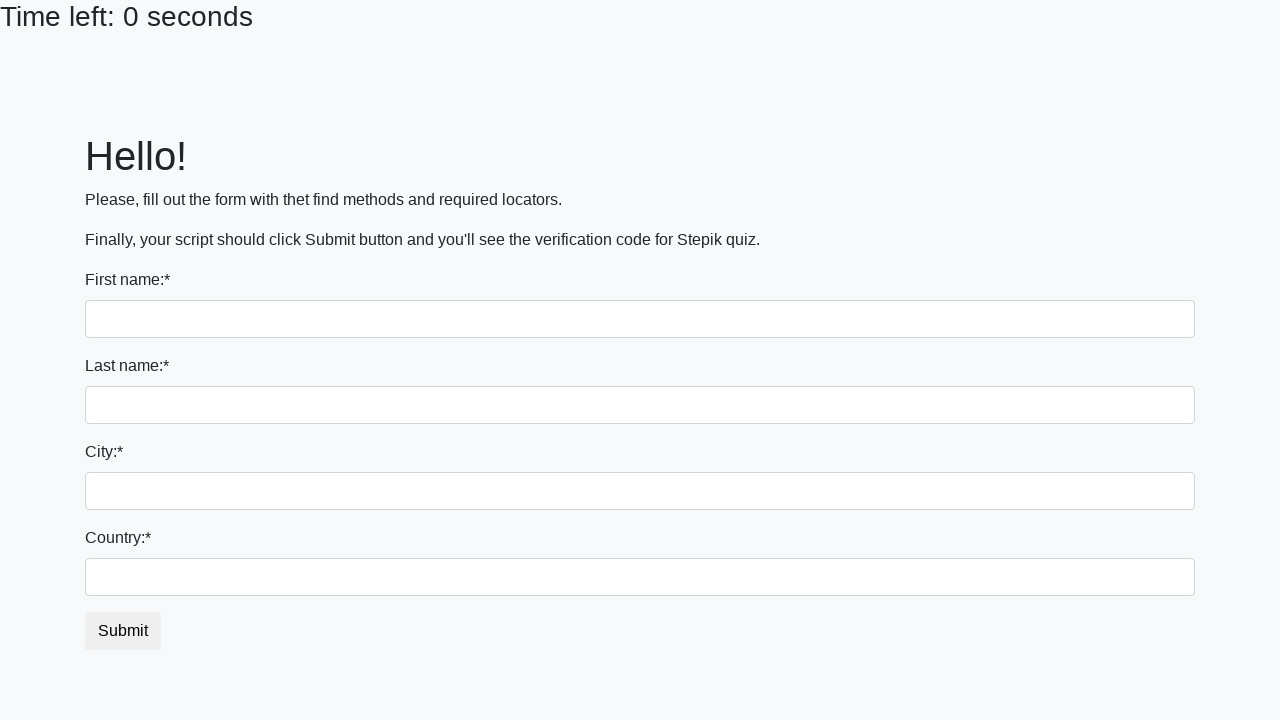